Tests browser navigation by clicking the A/B Testing link, verifying the page title, navigating back to the home page, and verifying the home page title.

Starting URL: https://practice.cydeo.com

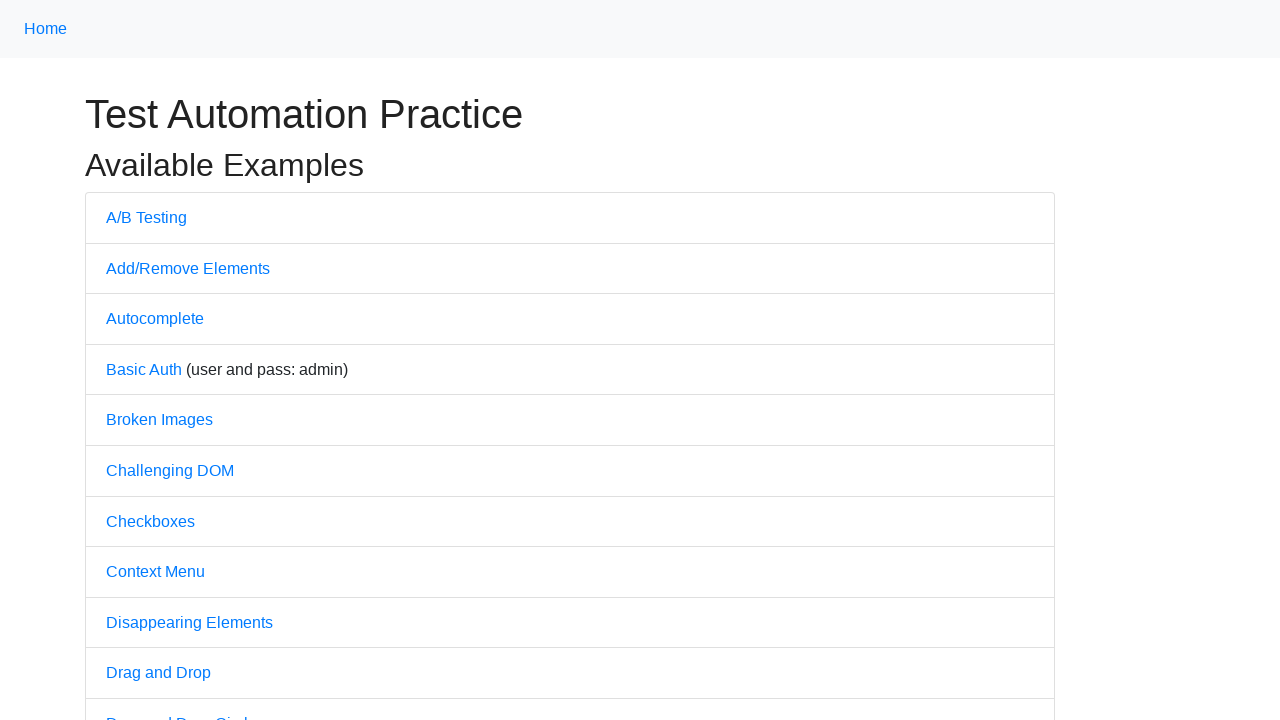

Clicked on 'A/B Testing' link at (146, 217) on text=A/B Testing
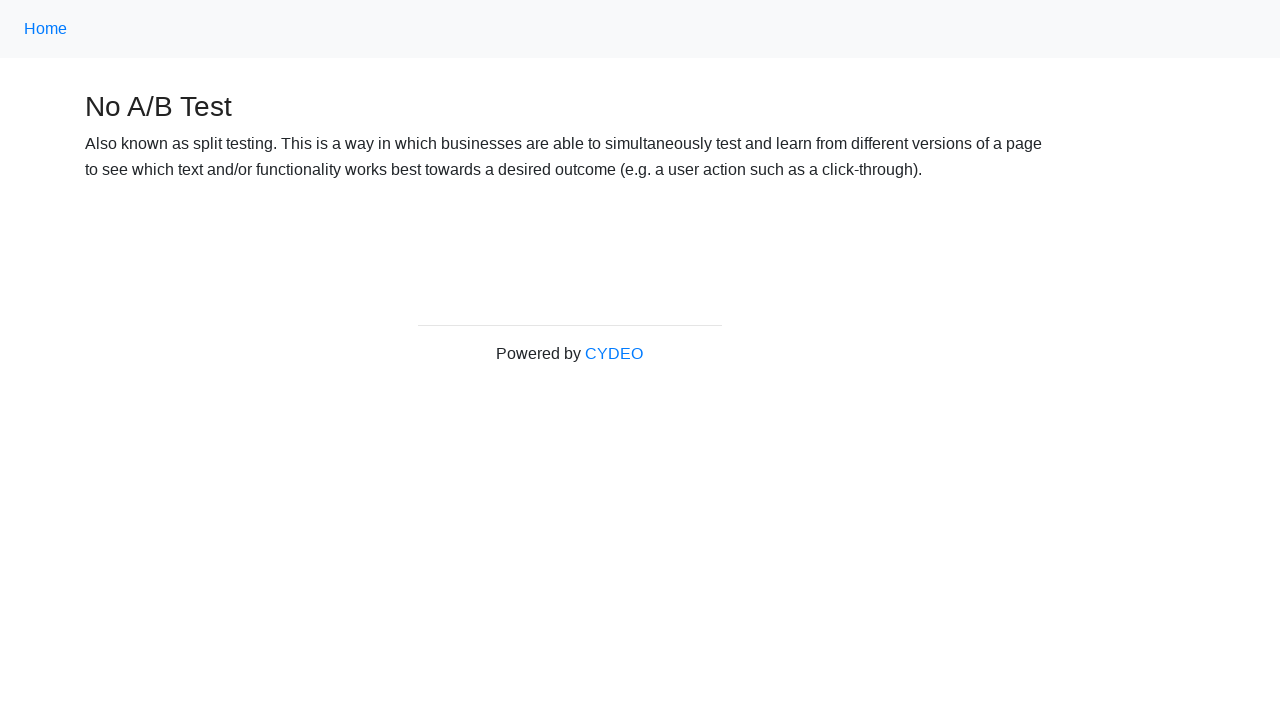

Waited for A/B Testing page to load
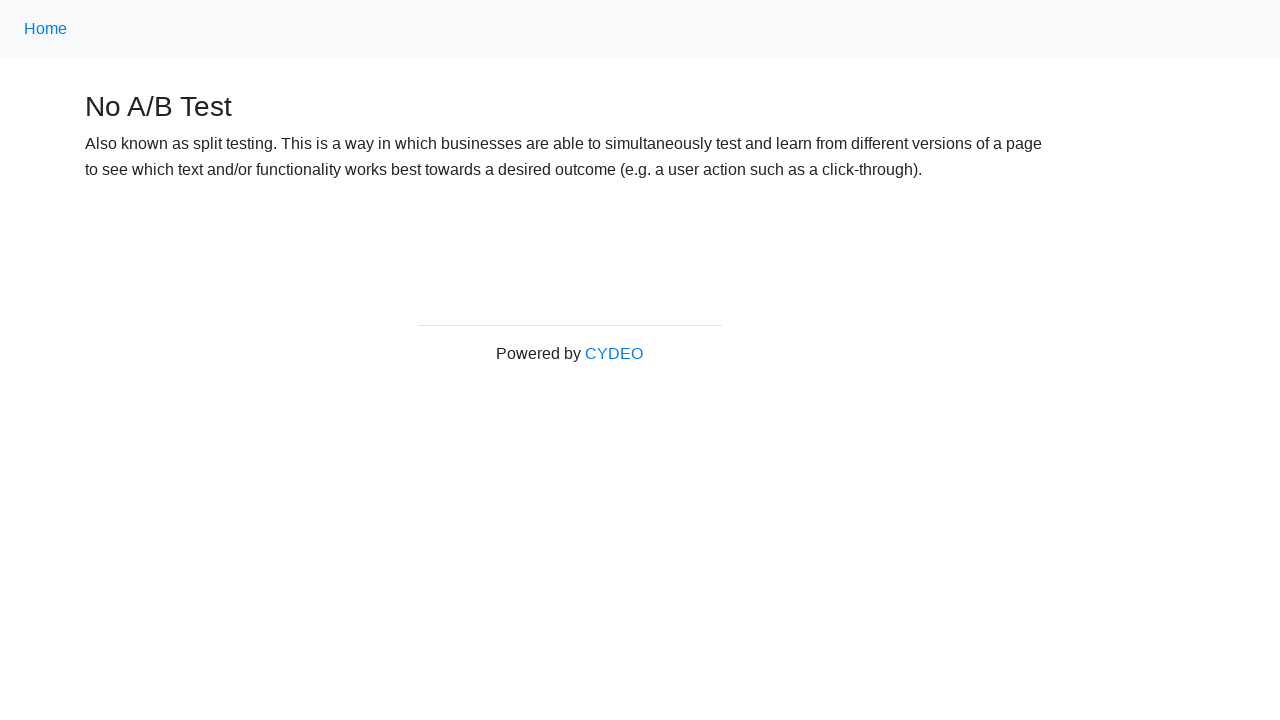

Verified page title is 'No A/B Test'
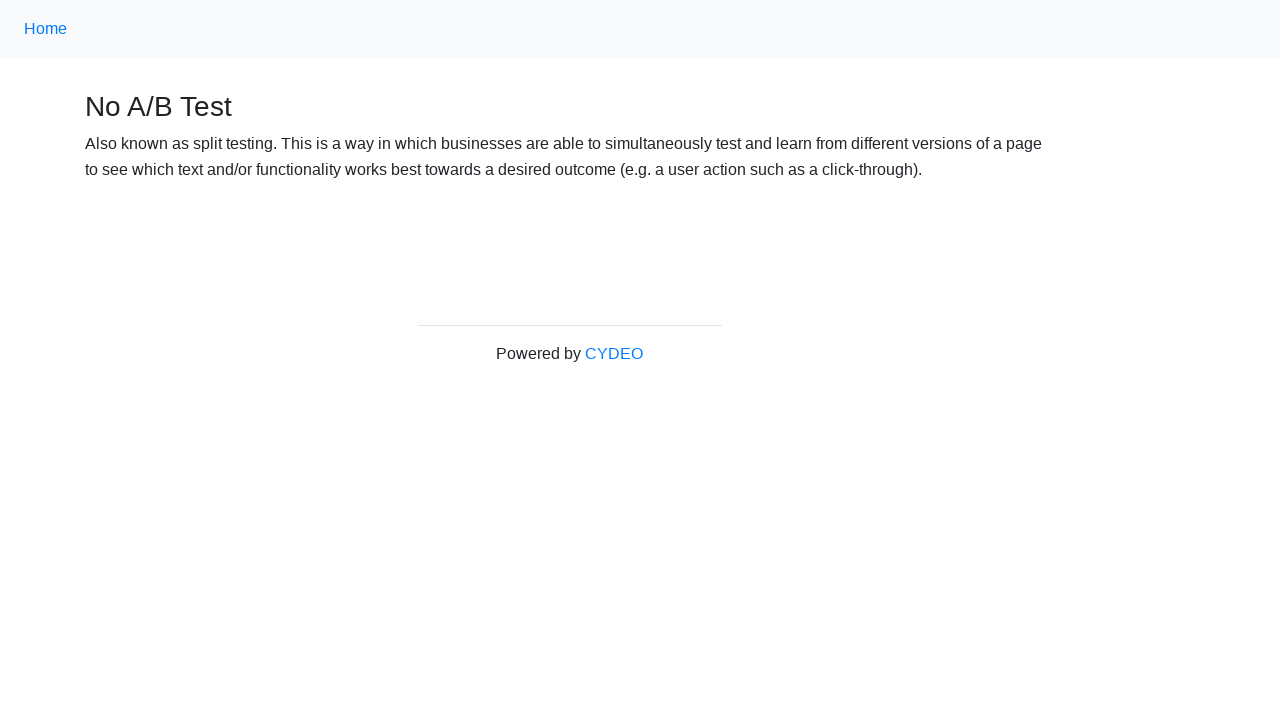

Navigated back to home page
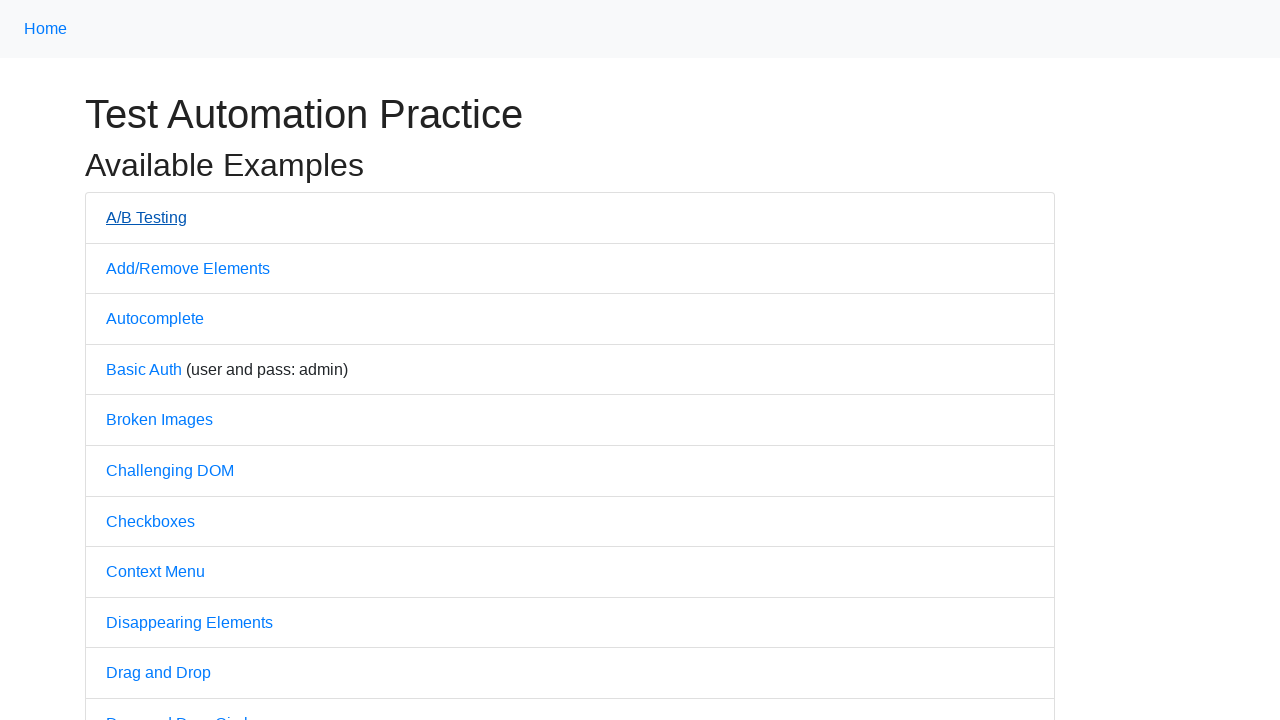

Waited for home page to load
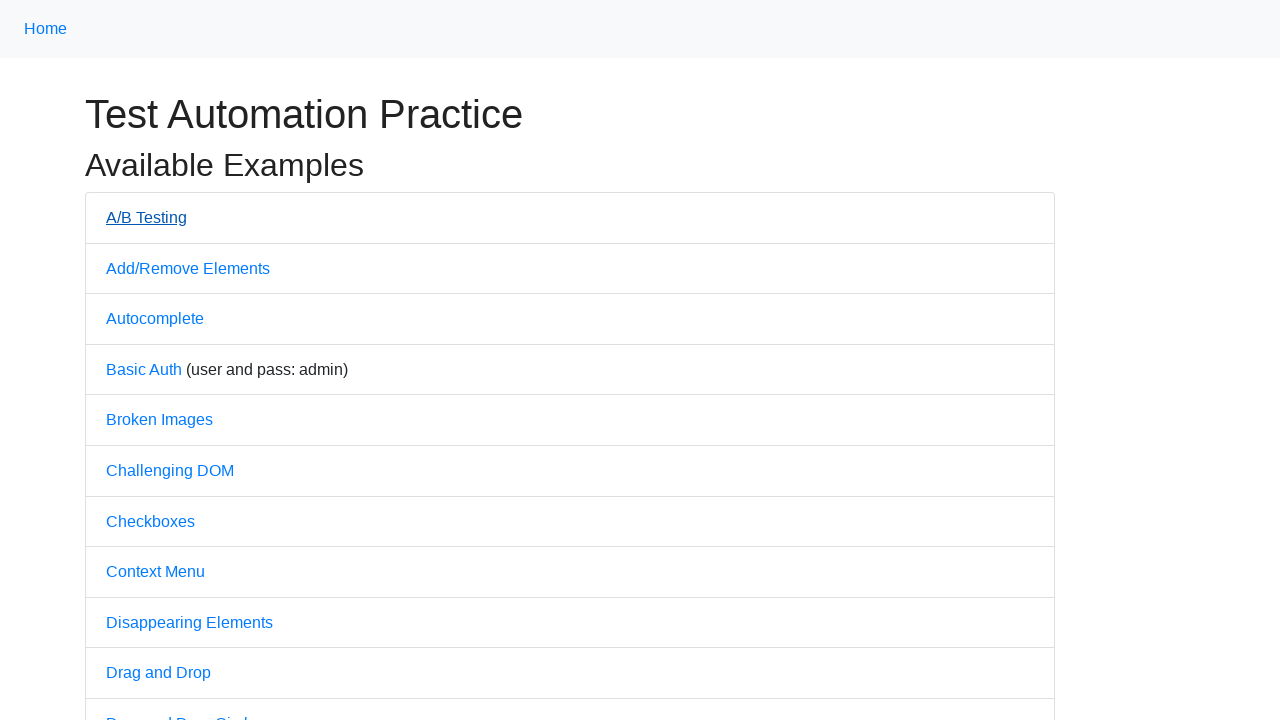

Verified home page title is 'Practice'
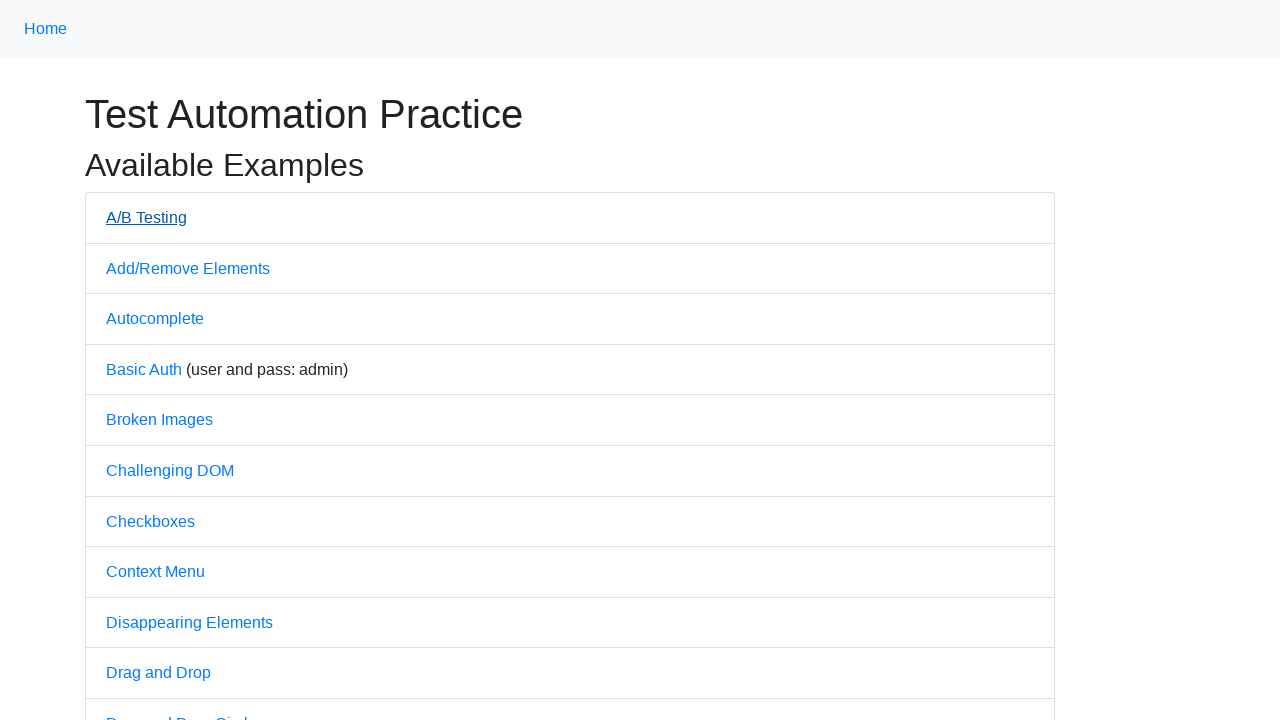

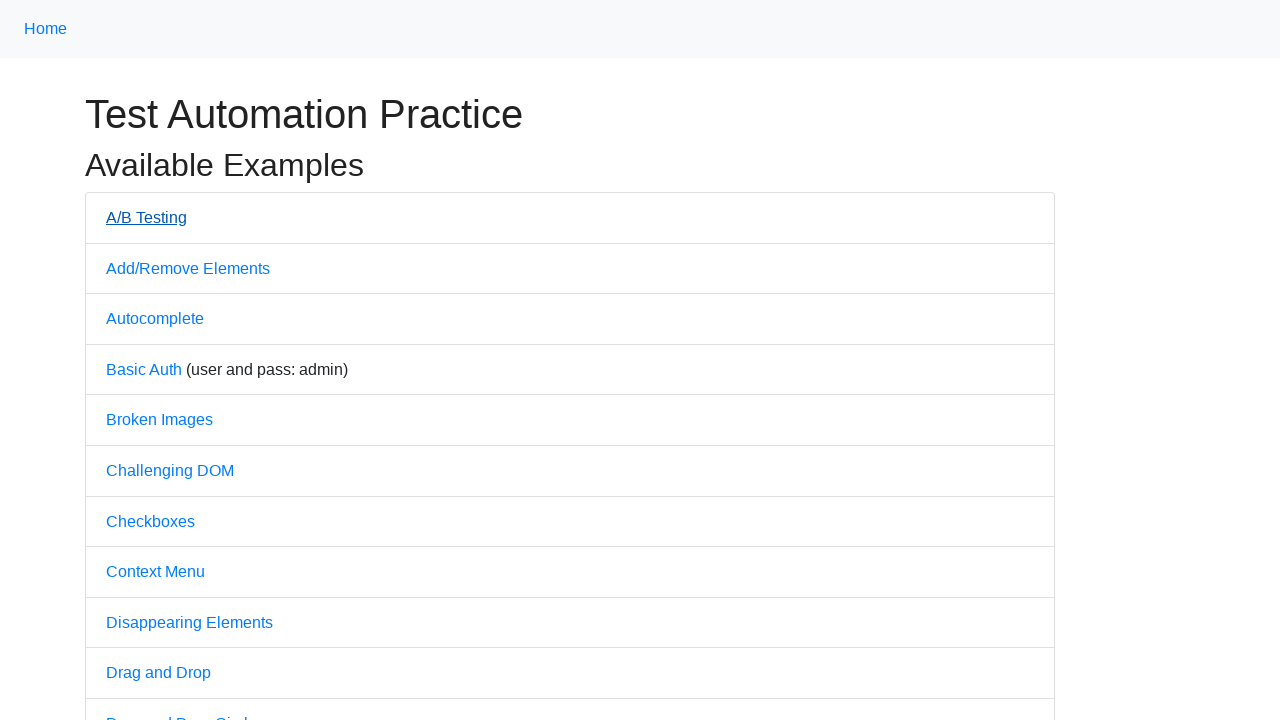